Tests JavaScript alert handling by clicking a button that triggers an alert and accepting it

Starting URL: https://the-internet.herokuapp.com/javascript_alerts

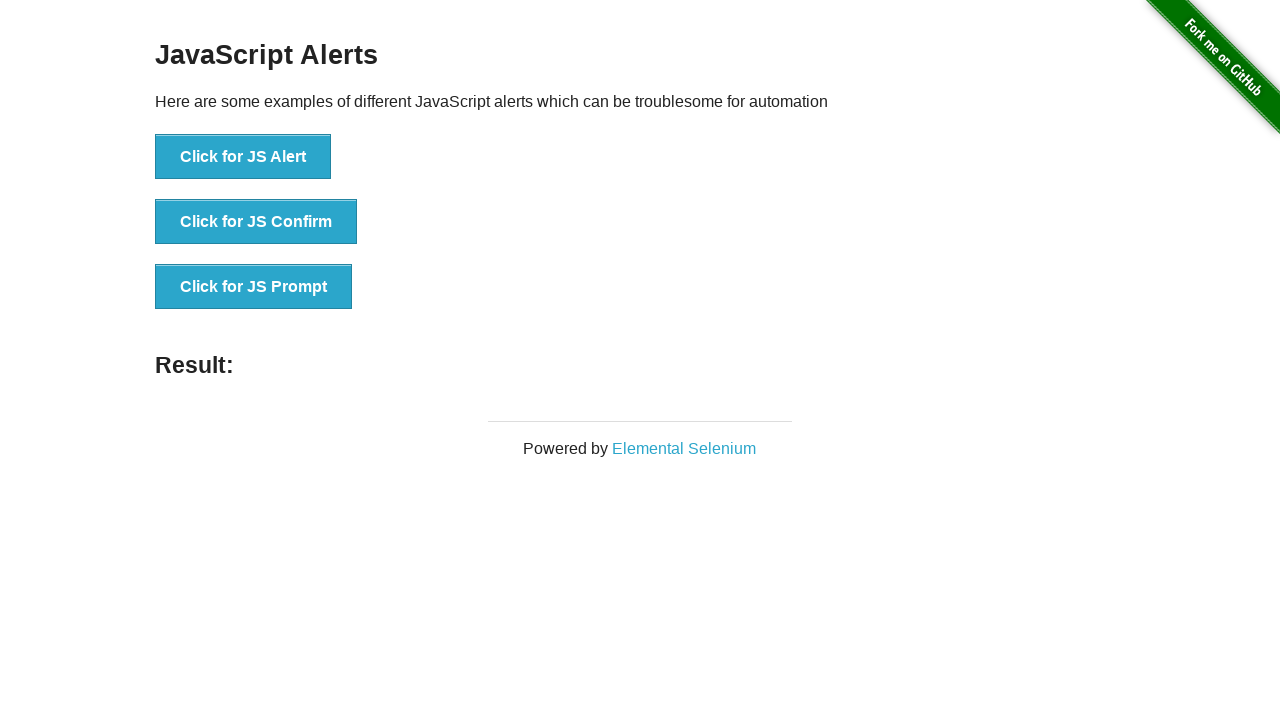

Clicked button to trigger JavaScript alert at (243, 157) on xpath=//*[contains(text(), 'Click for JS Alert')]
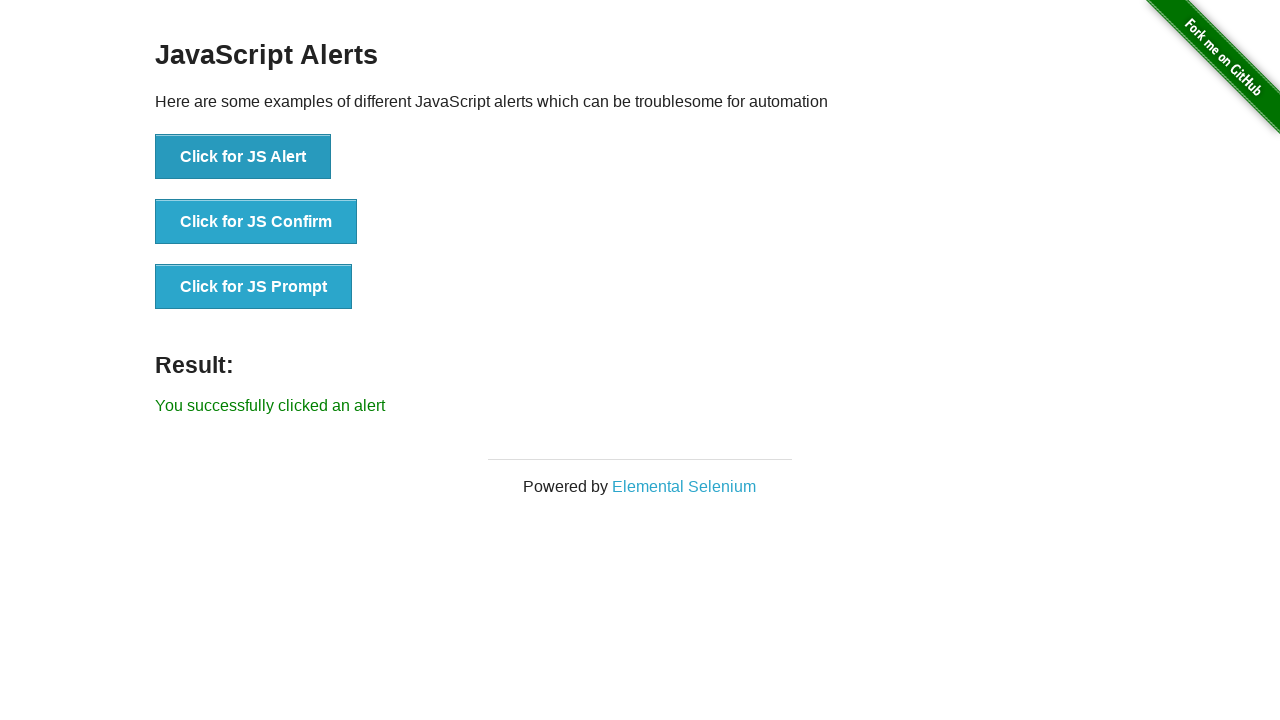

Set up dialog handler to accept alerts
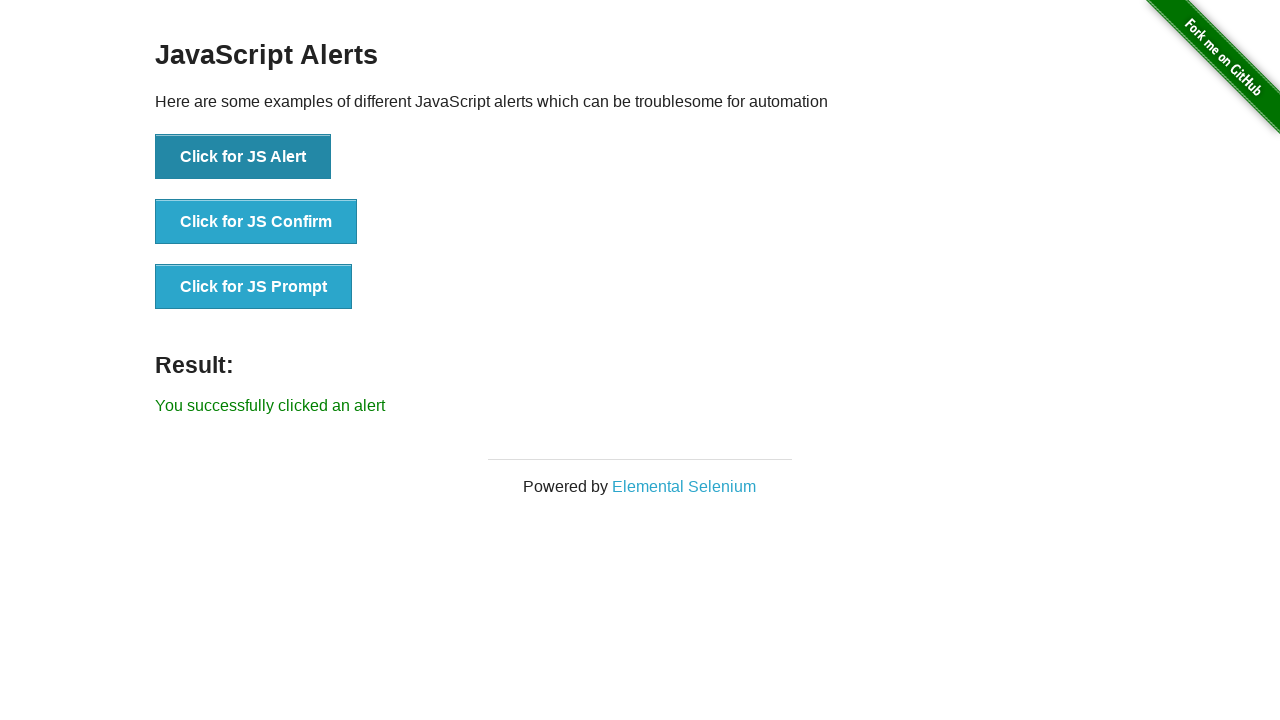

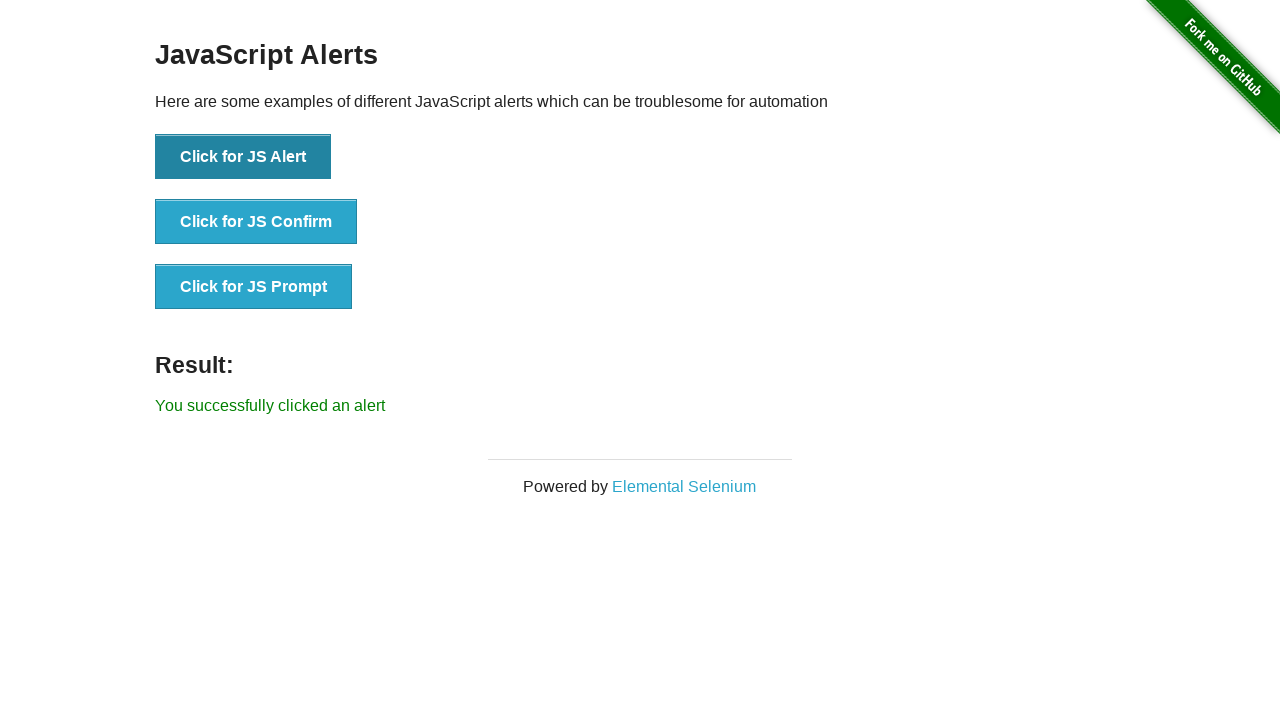